Navigates to KAYAK homepage and verifies that the page title contains "KAYAK"

Starting URL: https://www.kayak.com/

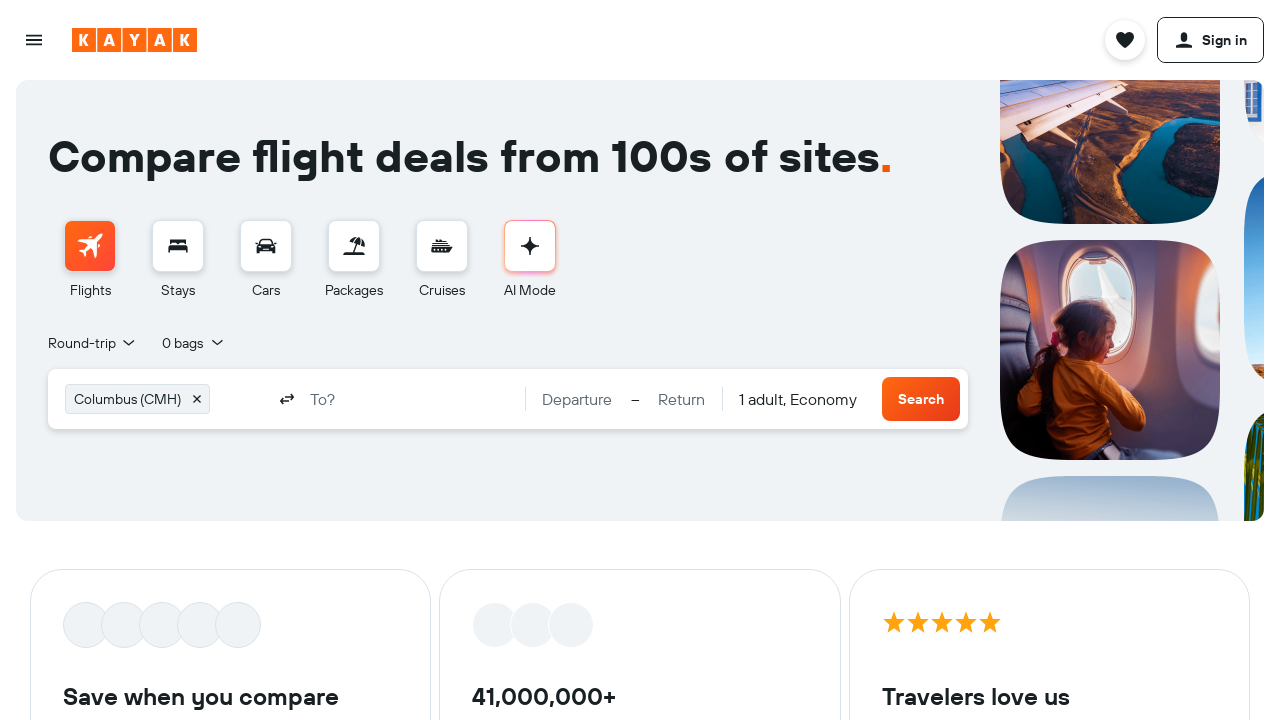

Navigated to KAYAK homepage
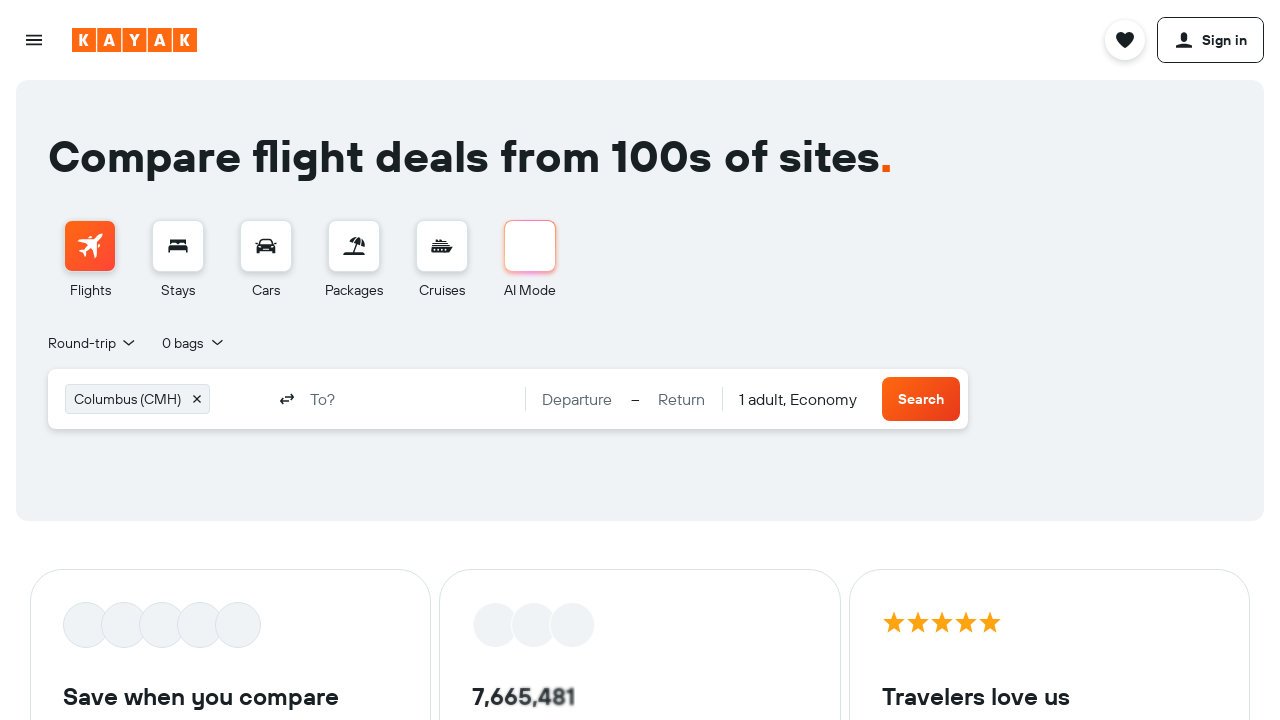

Verified that page title contains 'KAYAK'
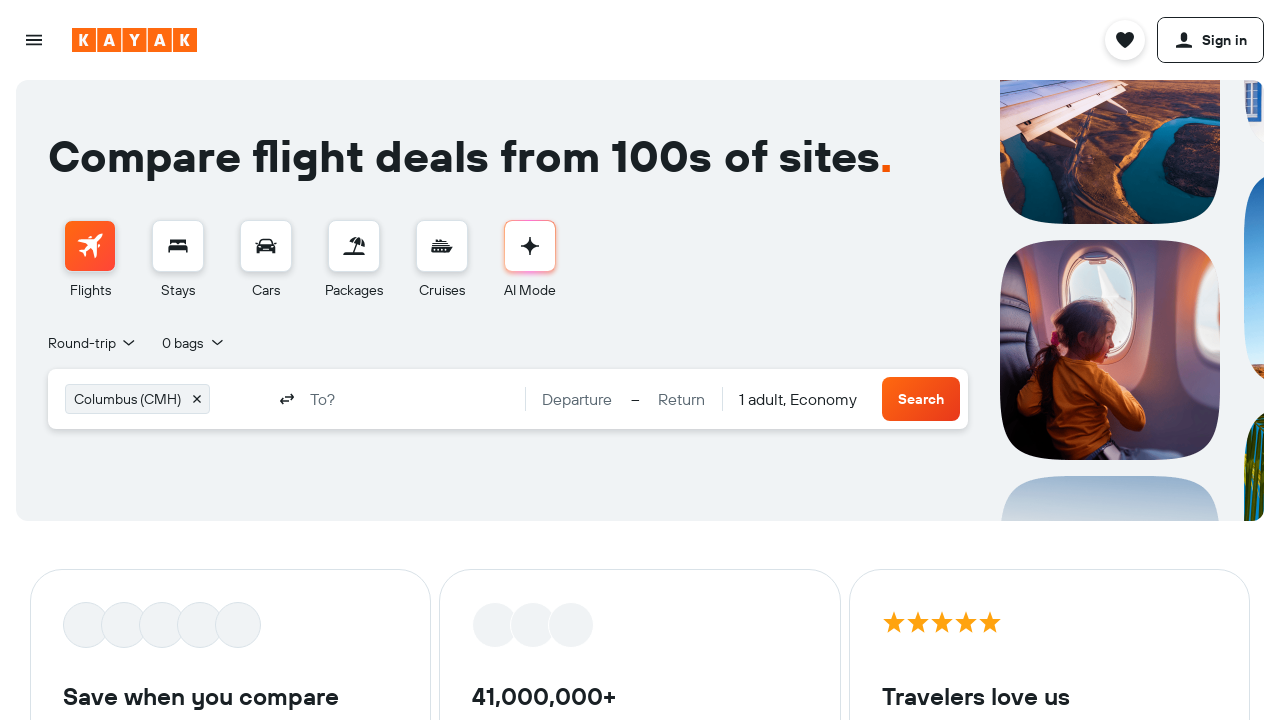

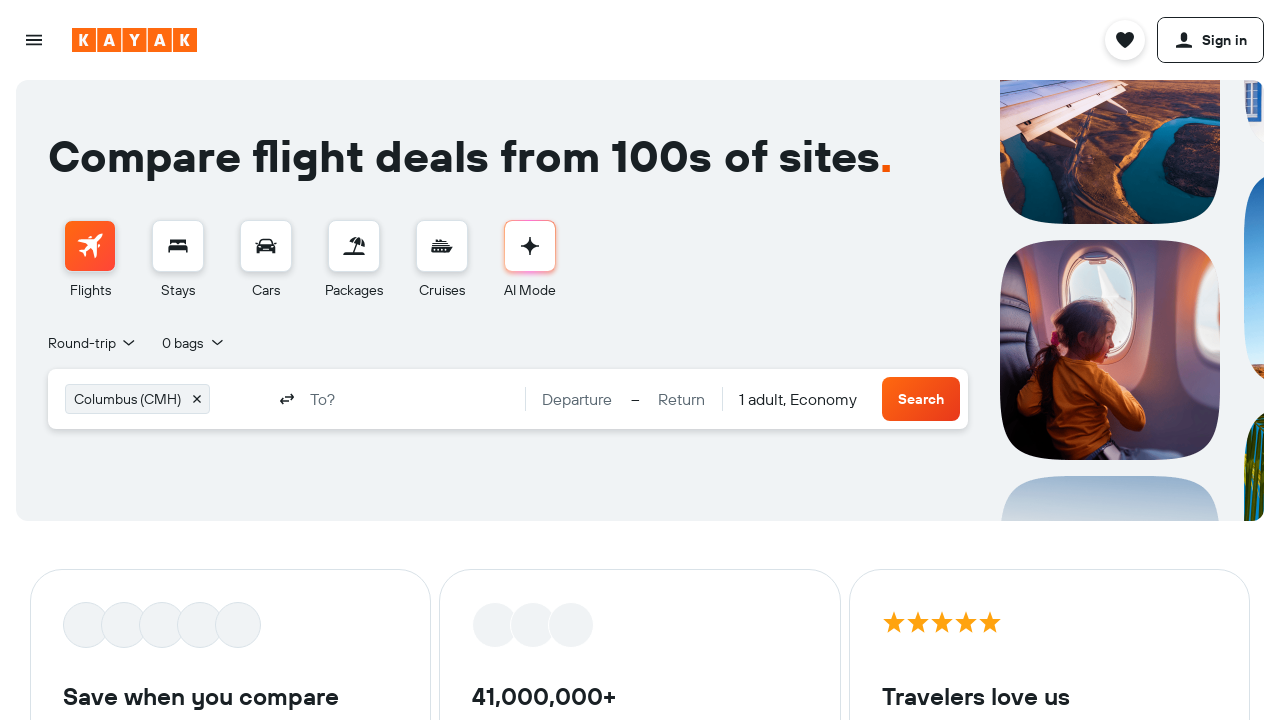